Tests window handling by clicking a link that opens a new window, then switching to the new window and verifying its content

Starting URL: http://the-internet.herokuapp.com/windows

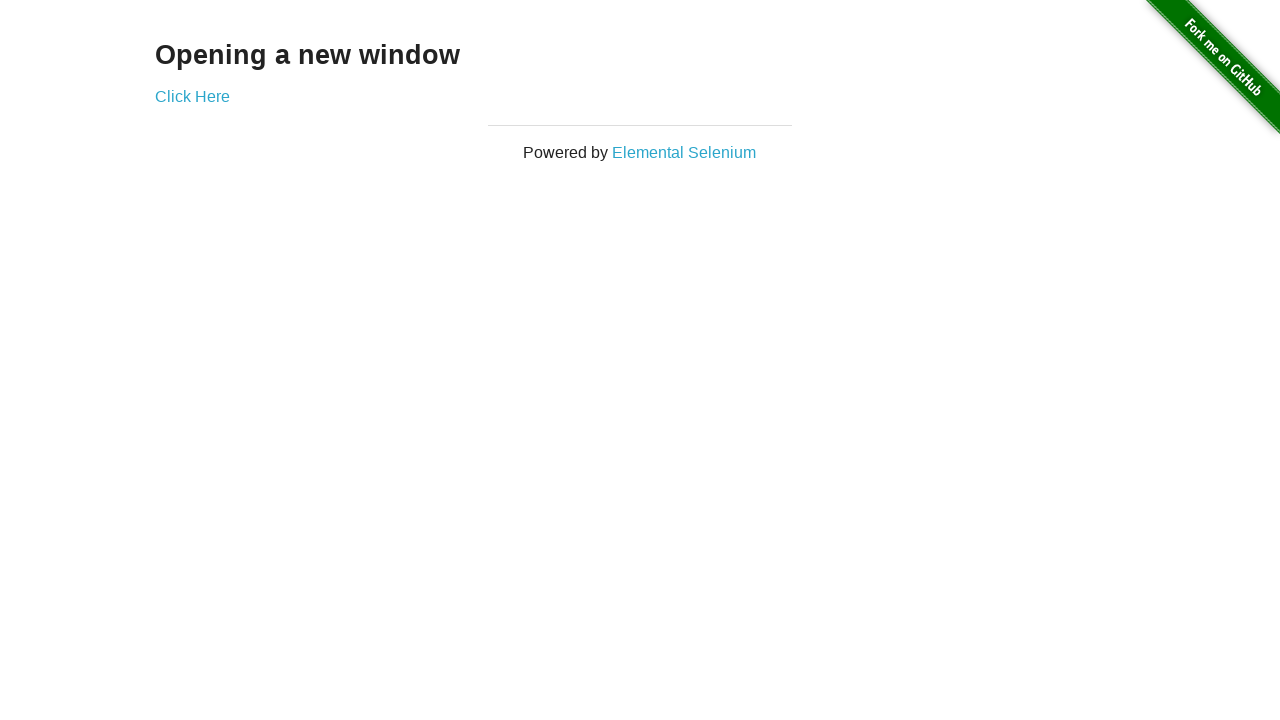

Clicked 'Click Here' link to open new window at (192, 96) on text=Click Here
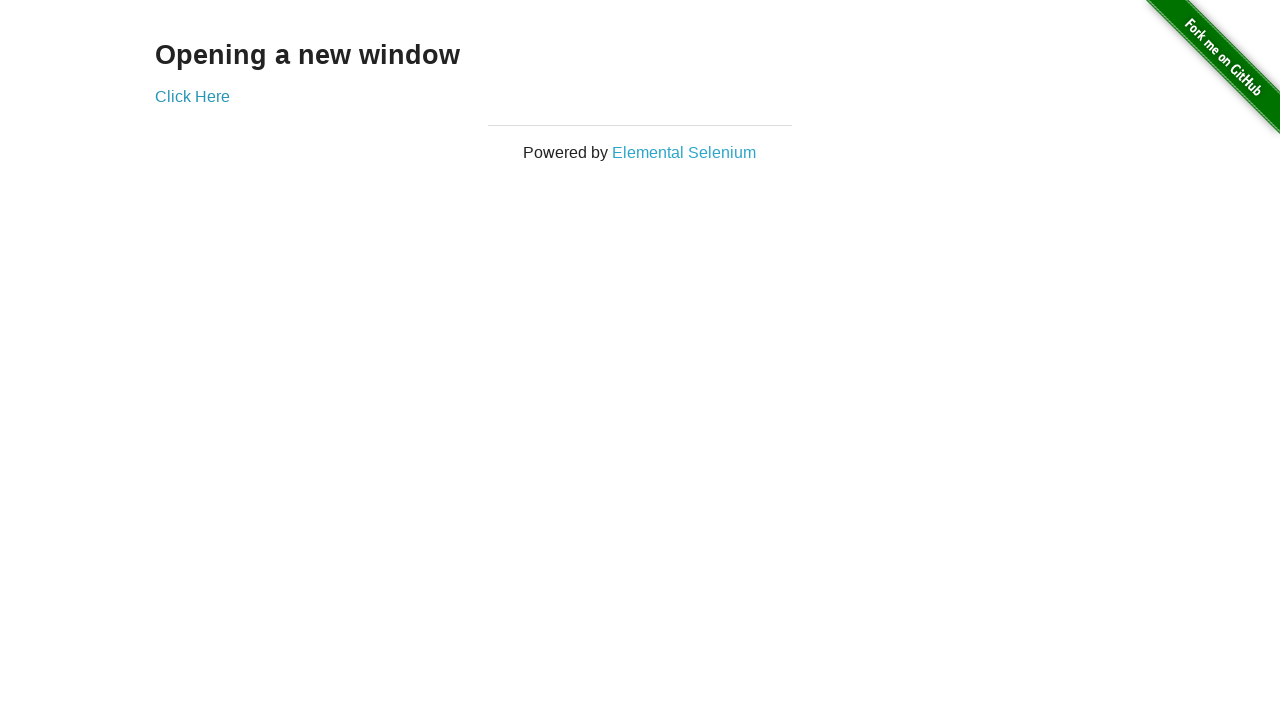

Captured new window page object
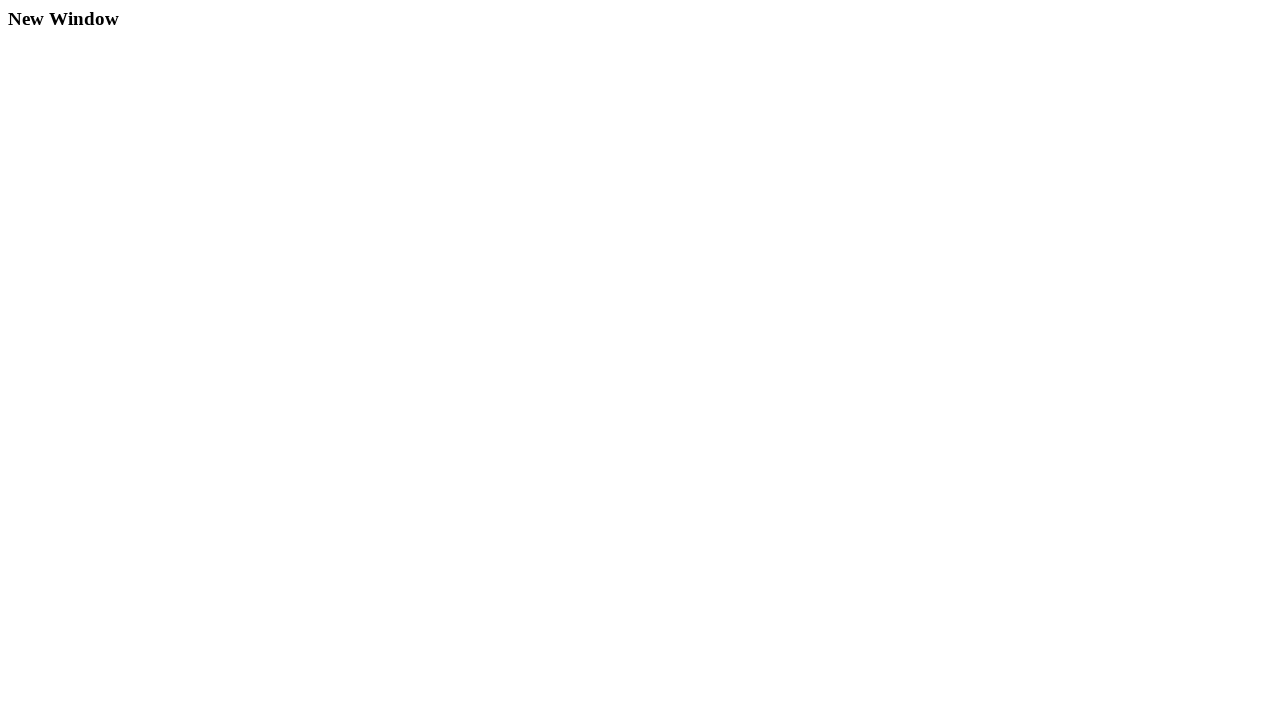

New window page loaded successfully
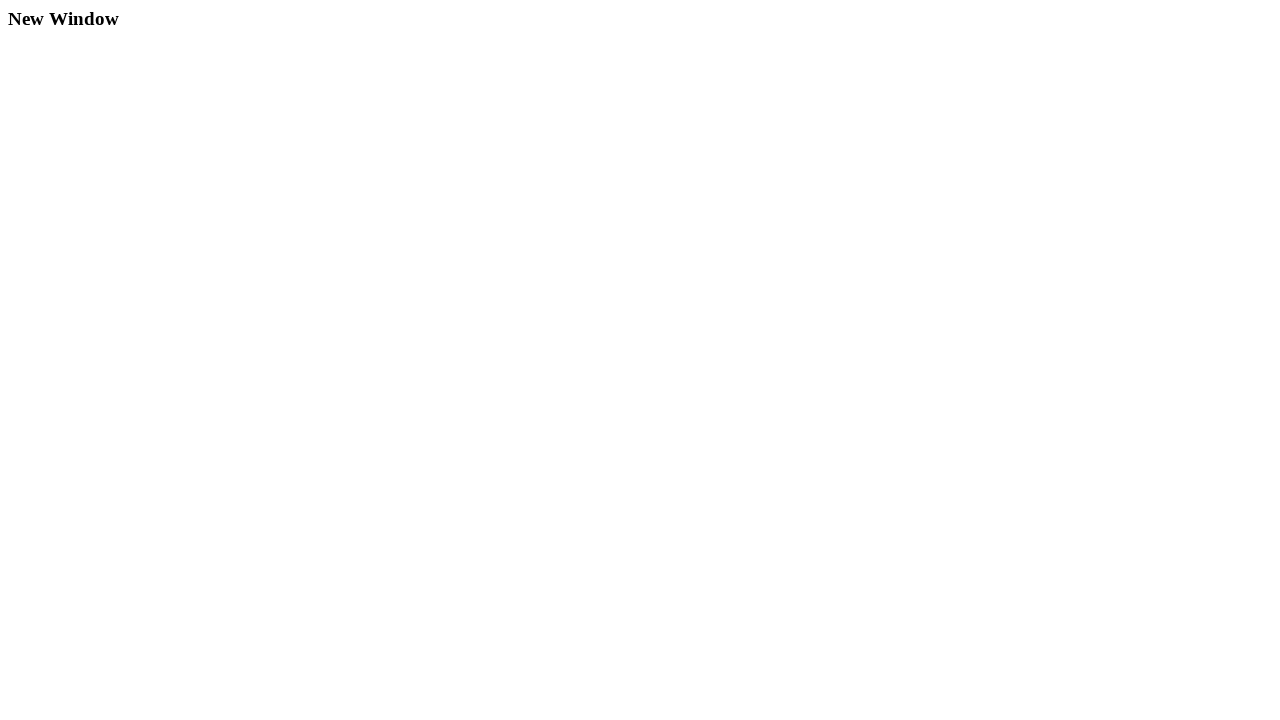

Verified new window title is 'New Window'
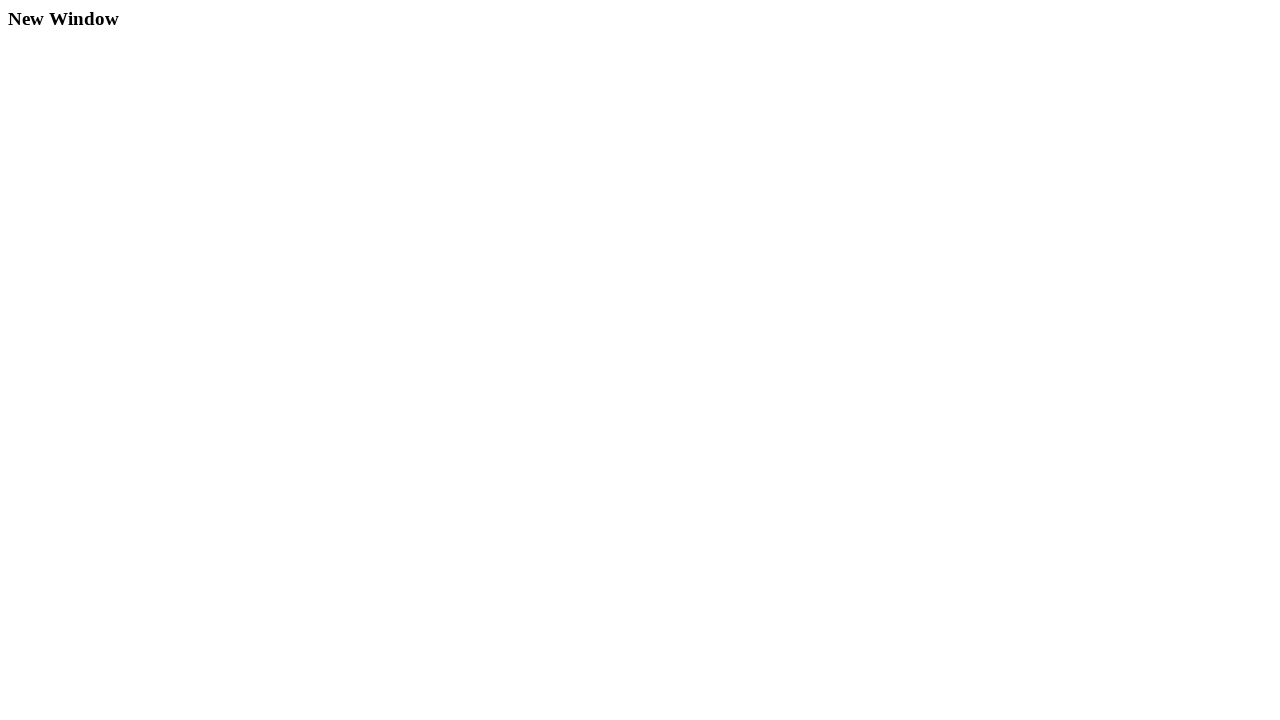

Verified 'New Window' text appears in new page content
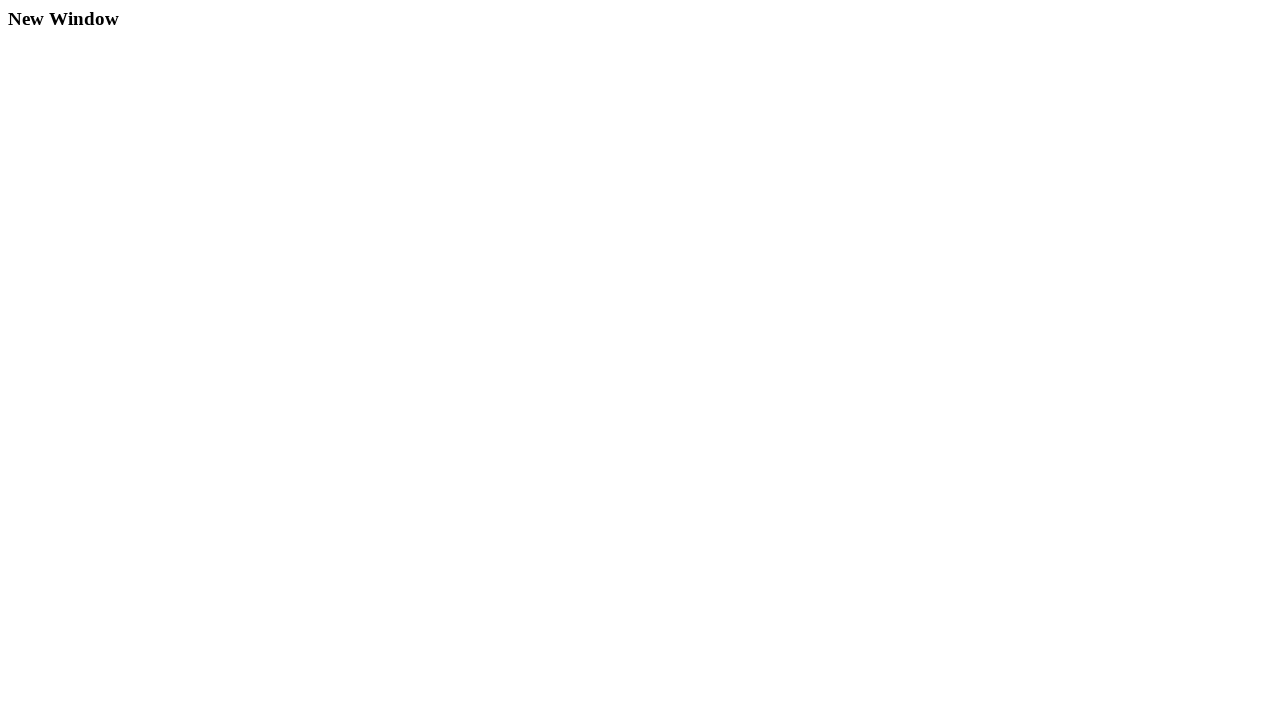

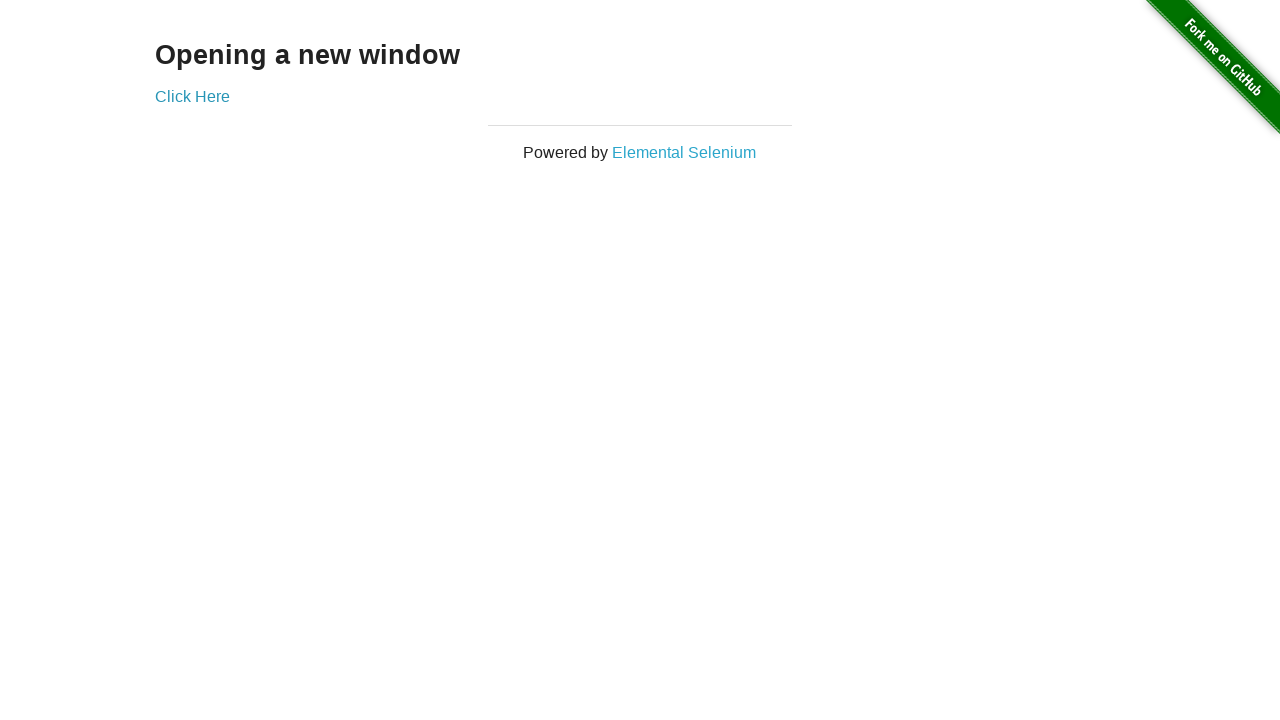